Tests dynamic content loading by clicking a start button and waiting for a hidden element to become visible after loading completes.

Starting URL: https://the-internet.herokuapp.com/dynamic_loading/1

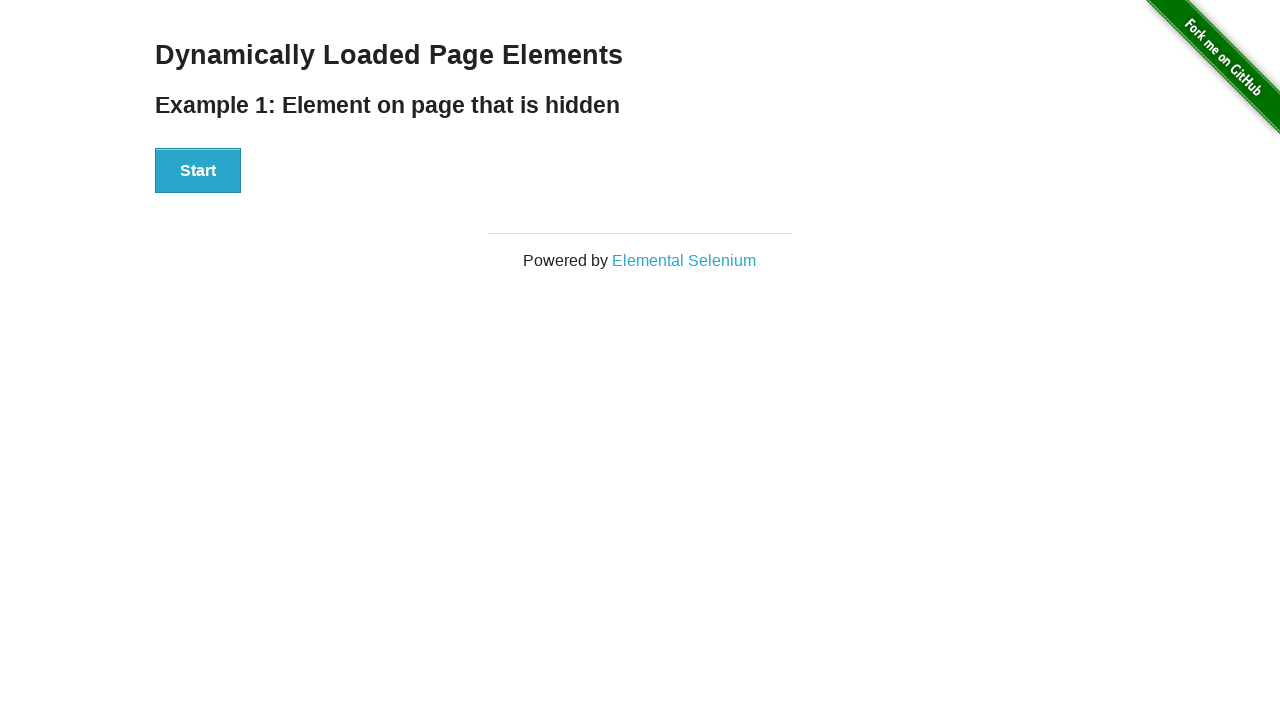

Clicked start button to trigger dynamic content loading at (198, 171) on #start button
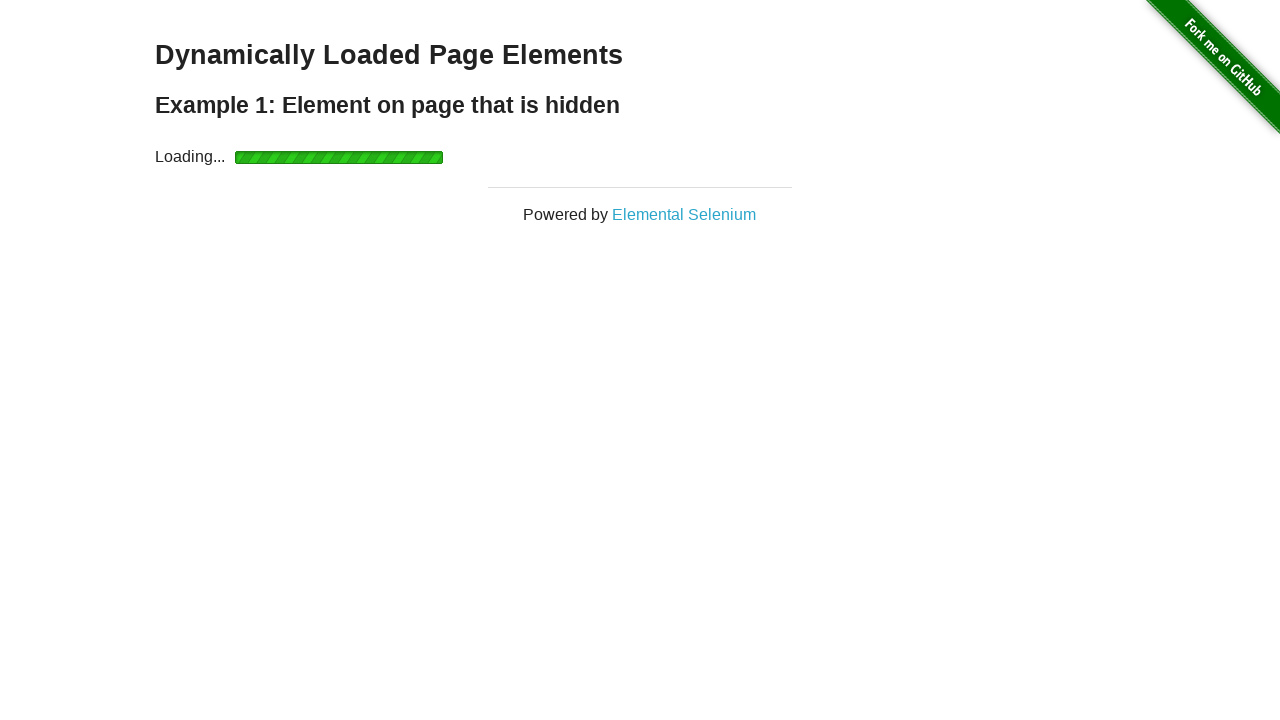

Waited for finish element to become visible after loading completes
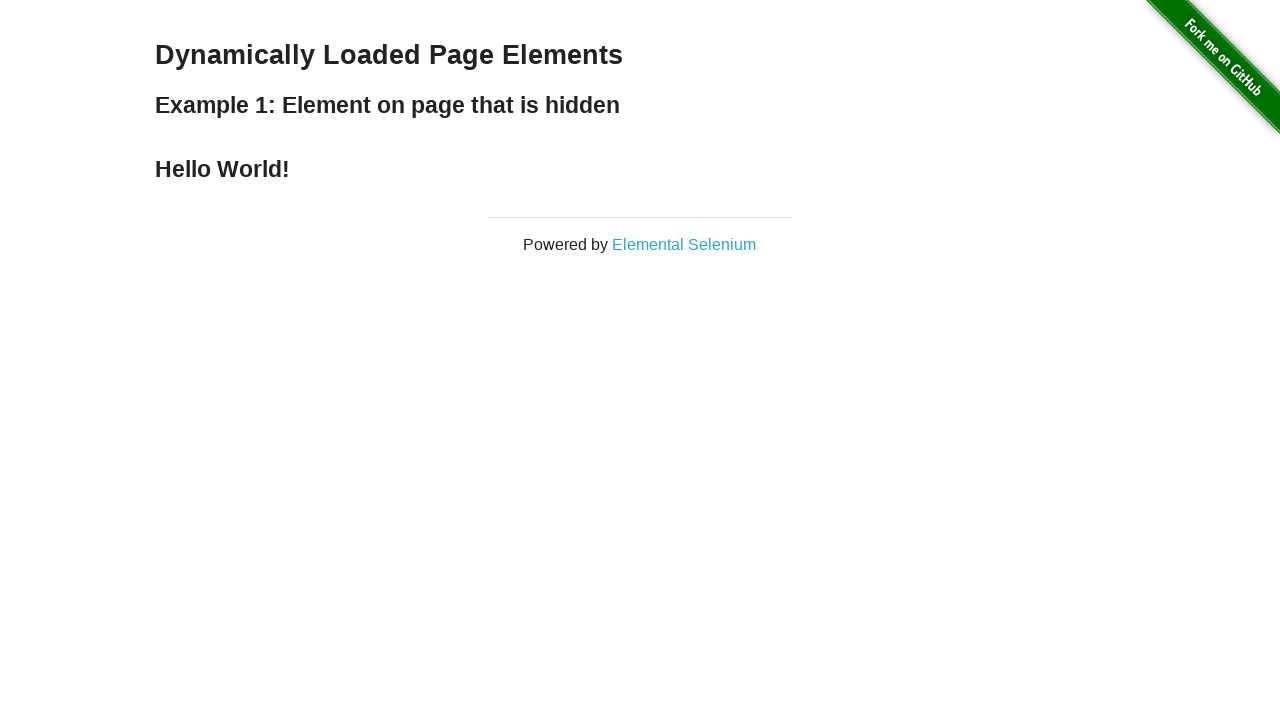

Verified that the finish element is visible
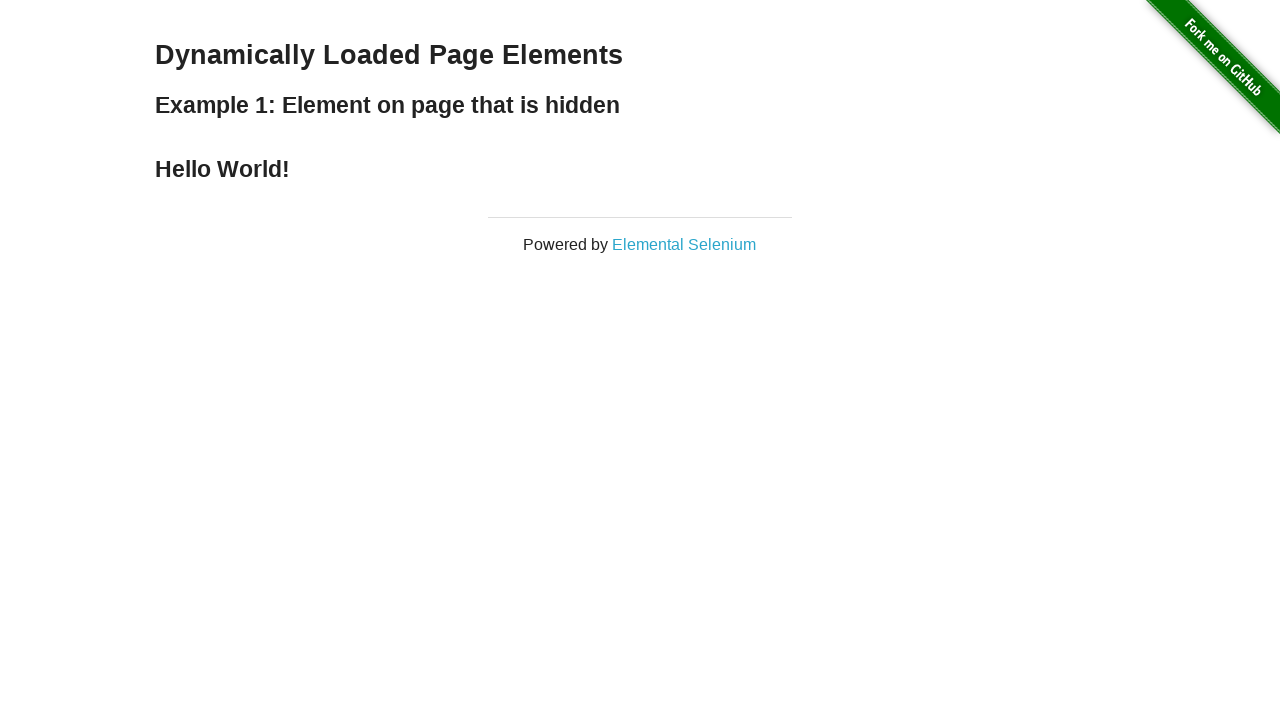

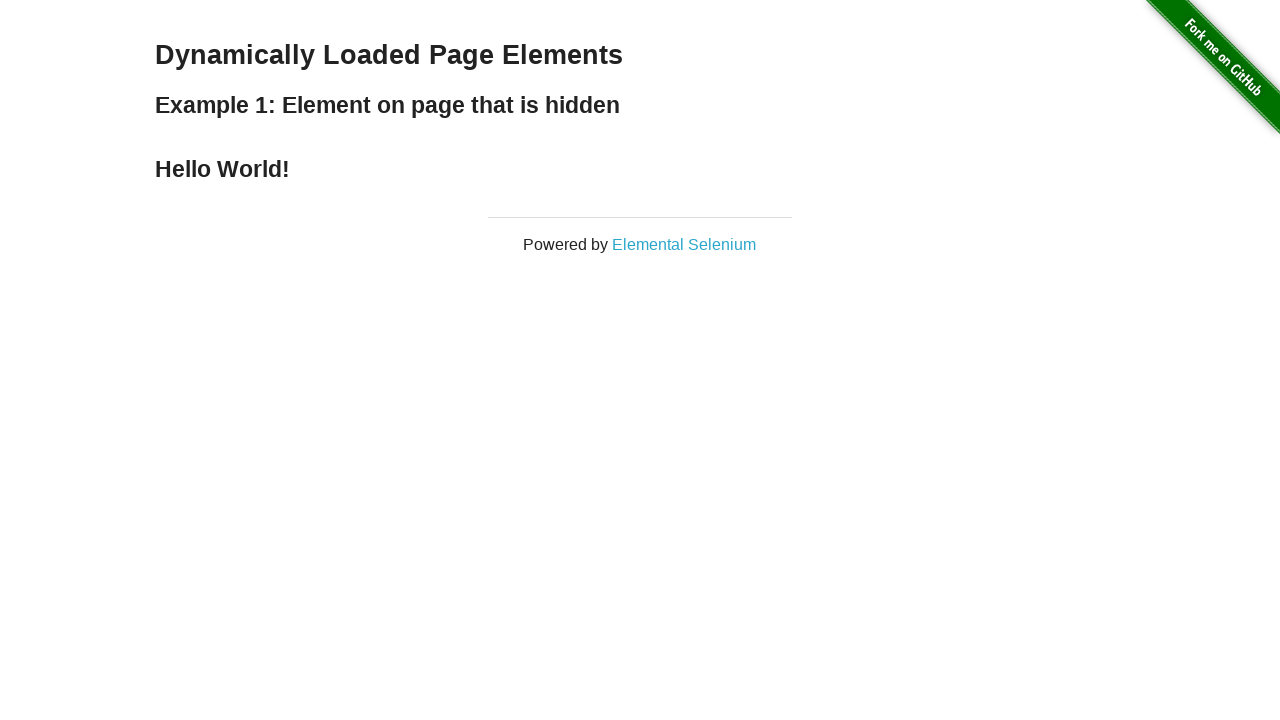